Tests radio button functionality by verifying initial state and clicking different radio button options to ensure proper selection behavior

Starting URL: http://samples.gwtproject.org/samples/Showcase/Showcase.html#!CwRadioButton

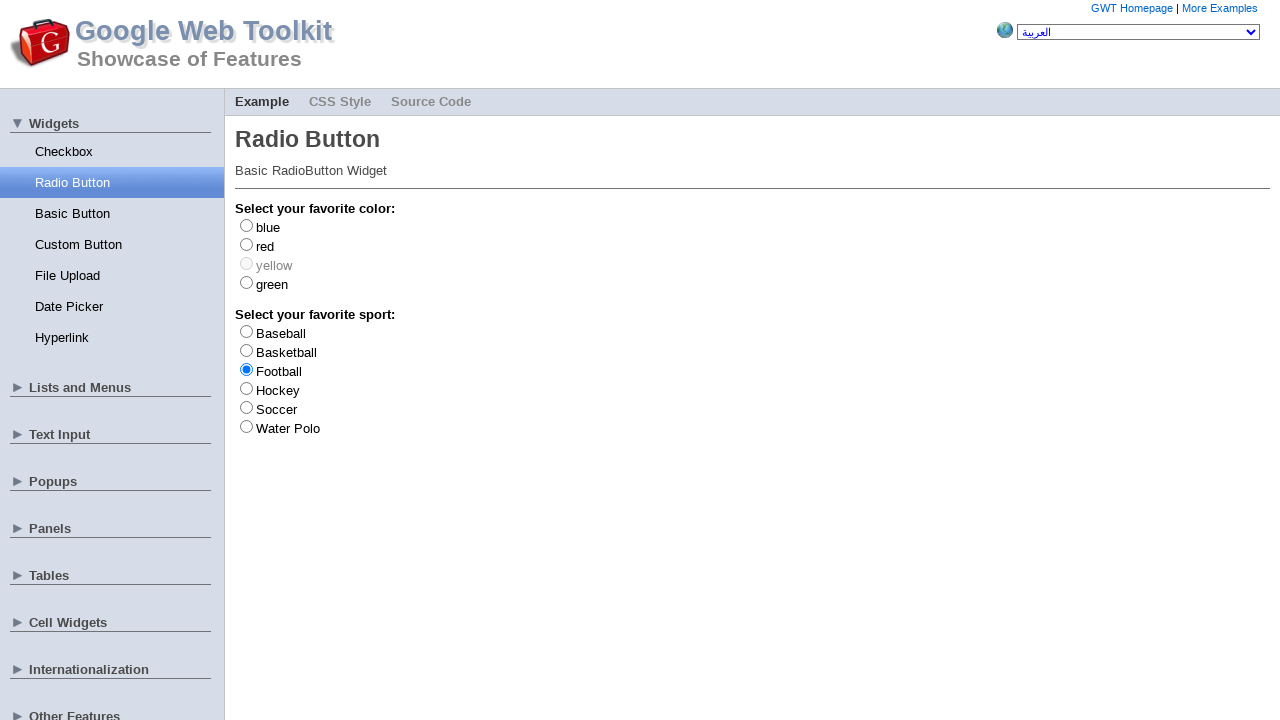

Located blue radio button element
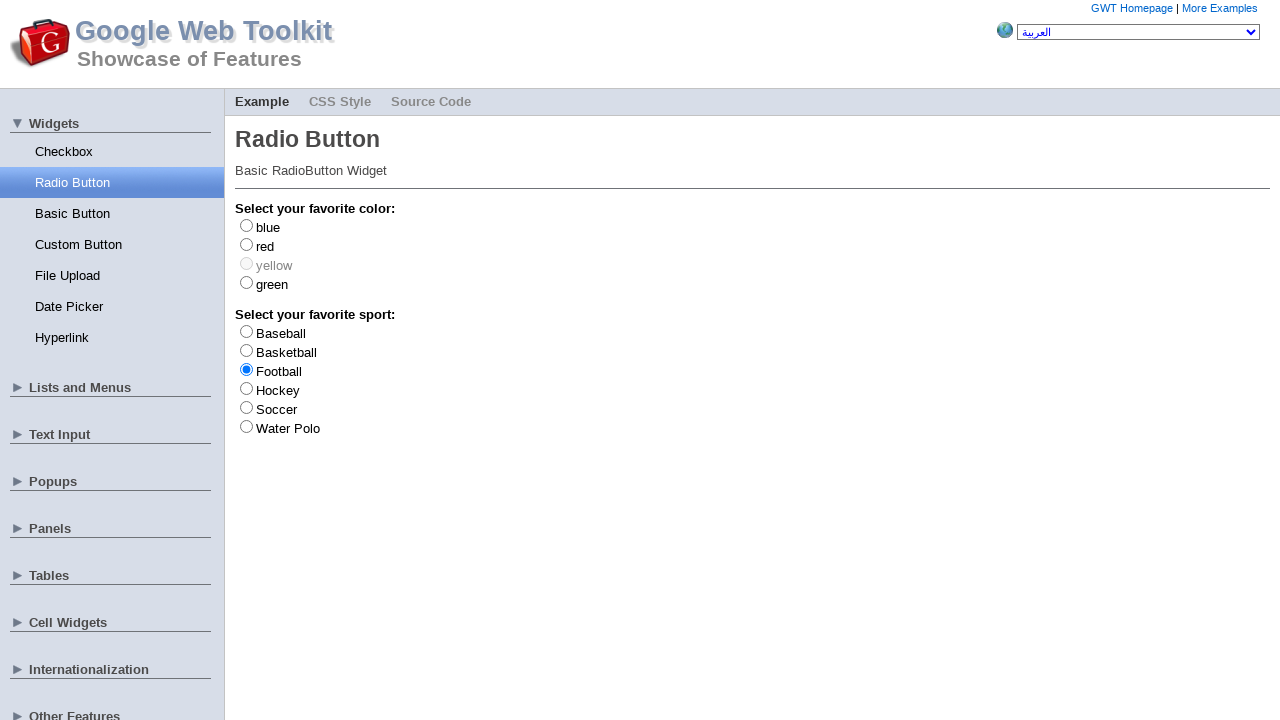

Located red radio button element
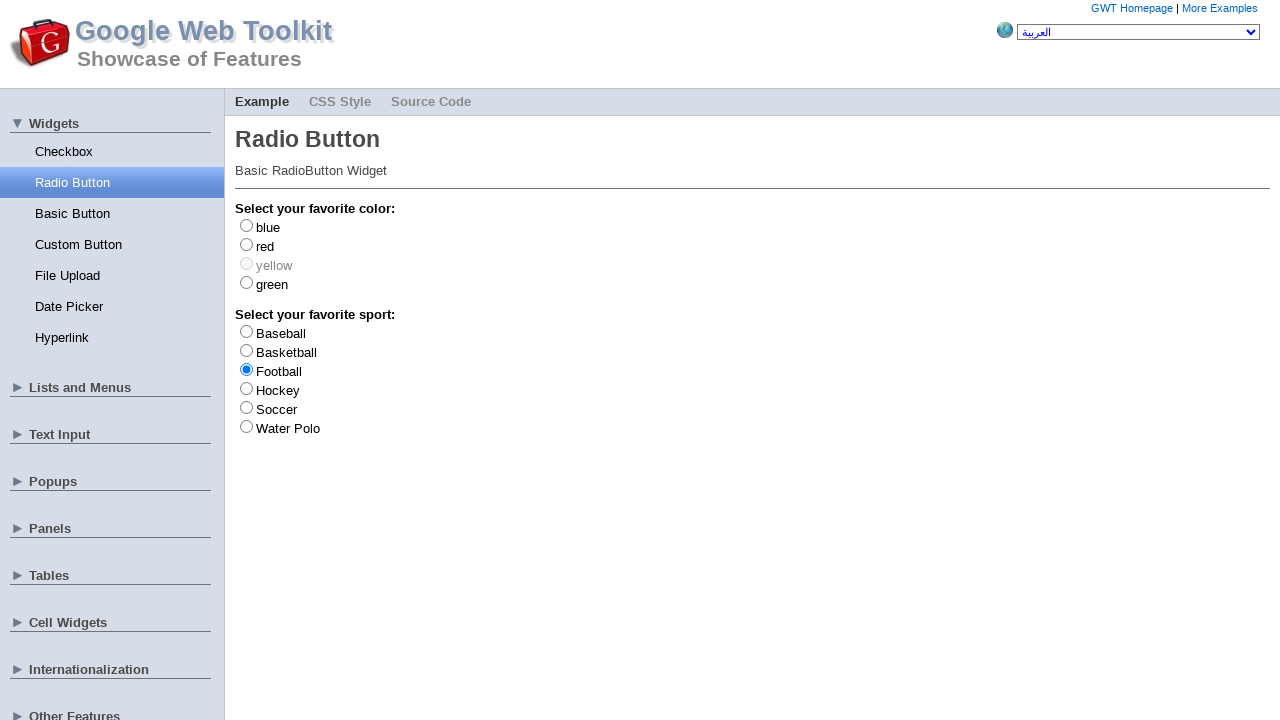

Clicked blue radio button at (246, 225) on #gwt-debug-cwRadioButton-color-blue-input
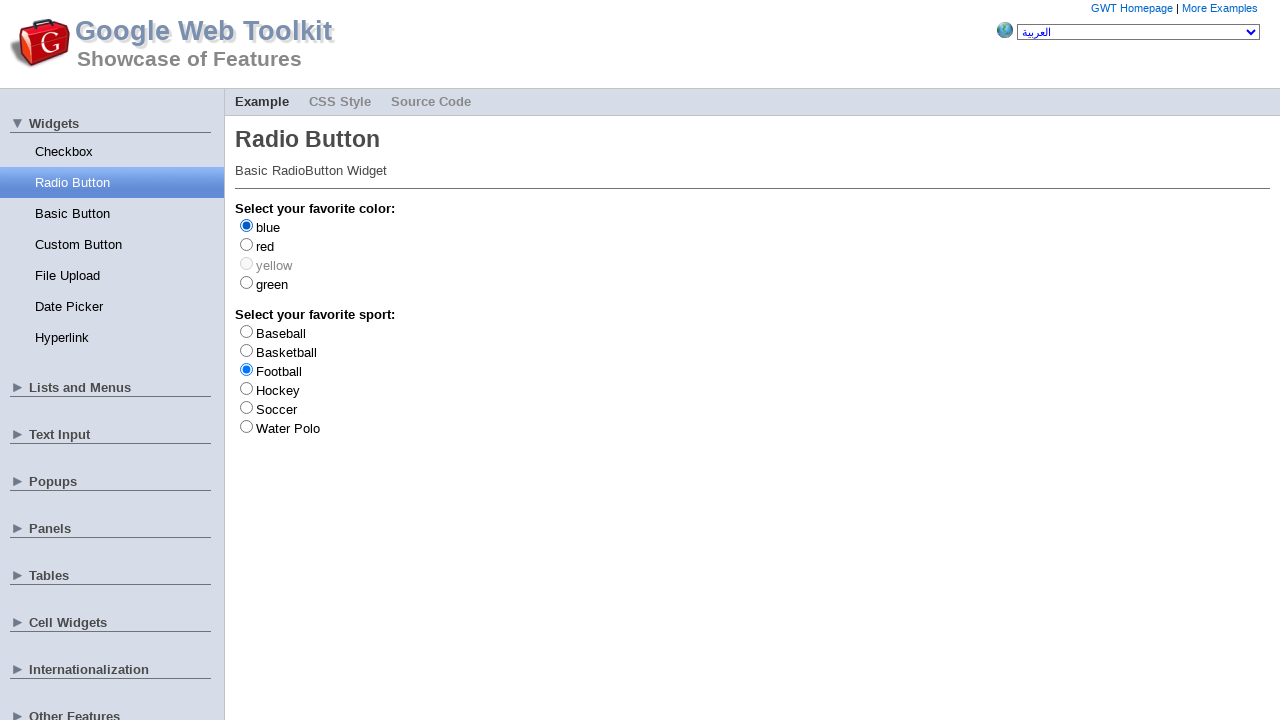

Clicked red radio button, which should deselect blue at (246, 244) on #gwt-debug-cwRadioButton-color-red-input
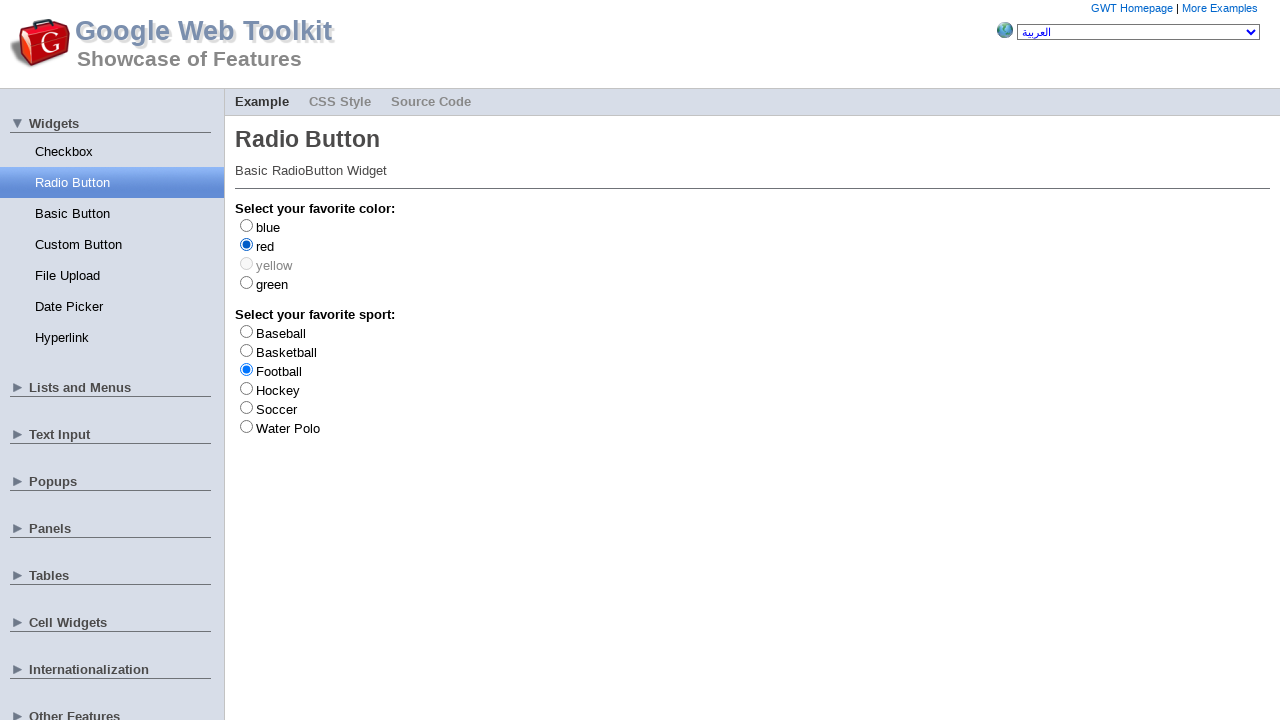

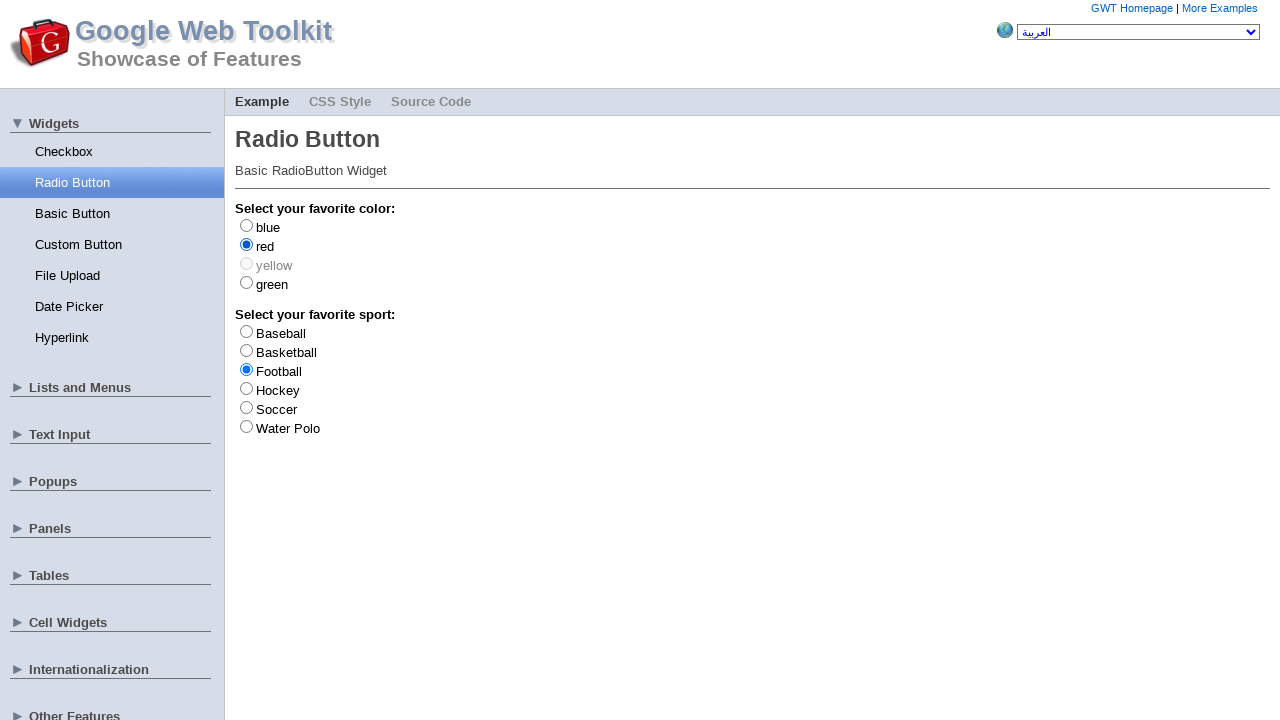